Fills out a modal form inside an iframe with user account details and submits it

Starting URL: https://jqueryui.com/dialog/#modal-form

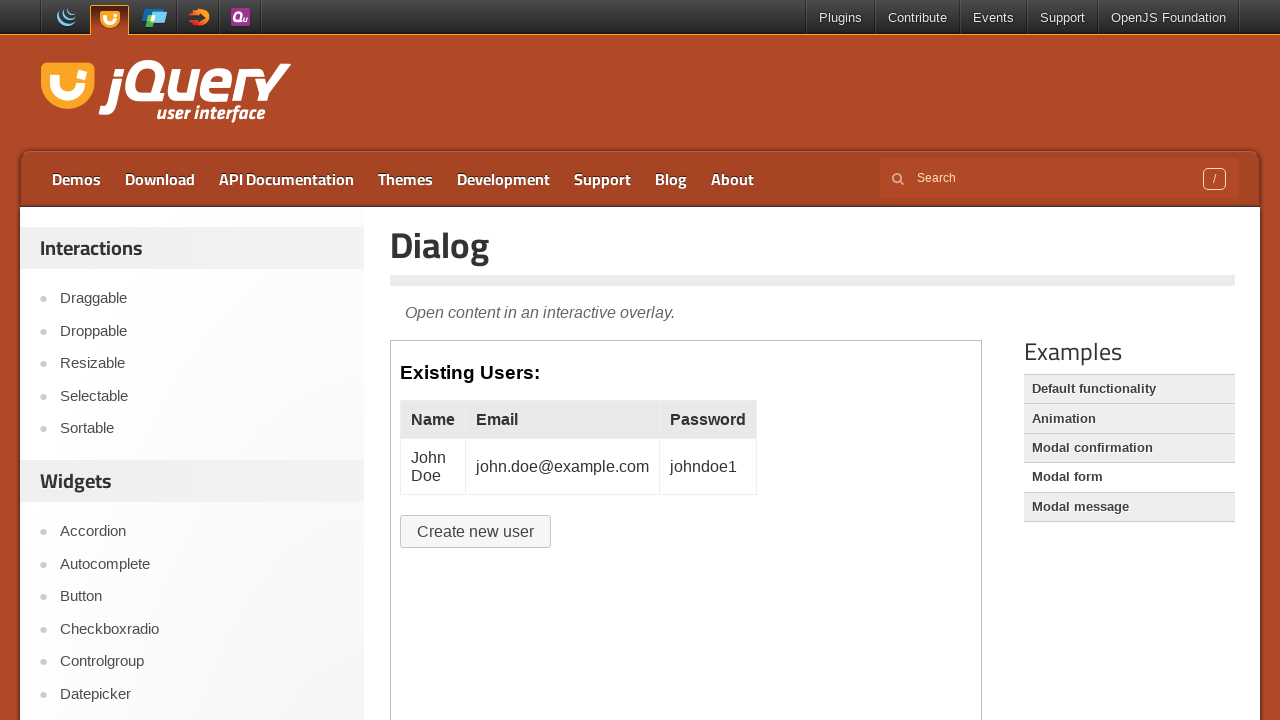

Located #content element
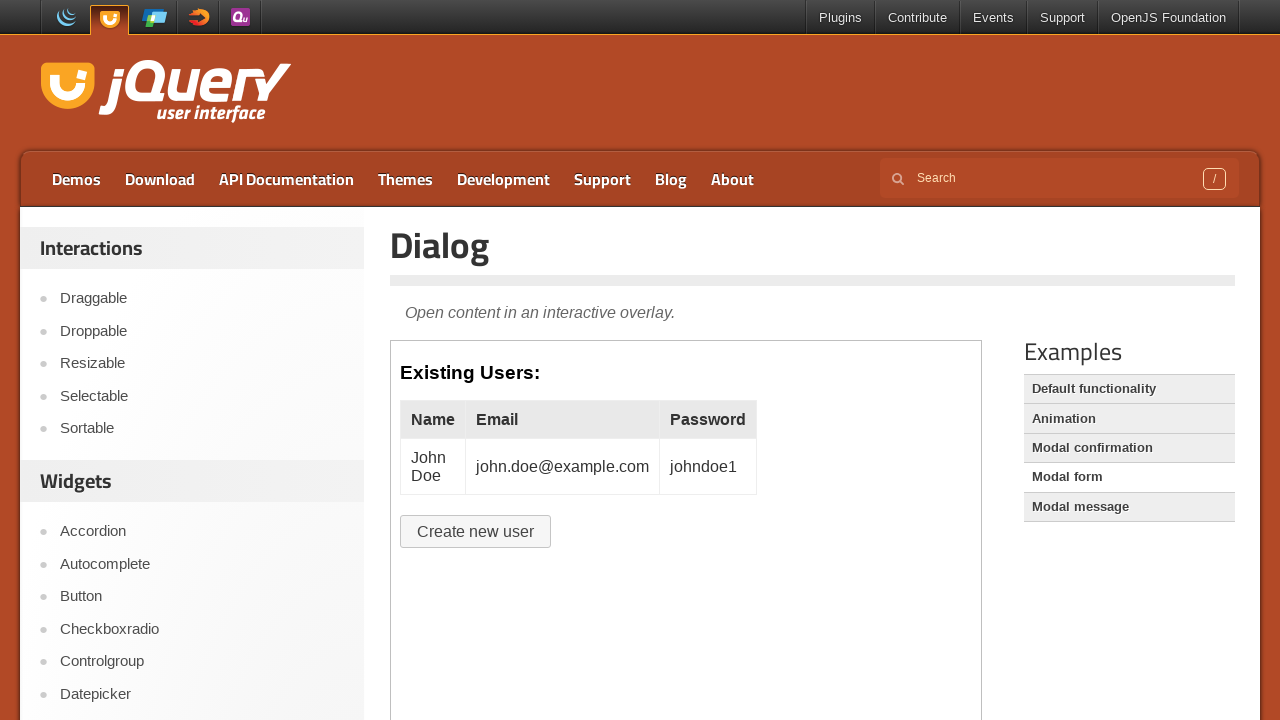

Located iframe within content element
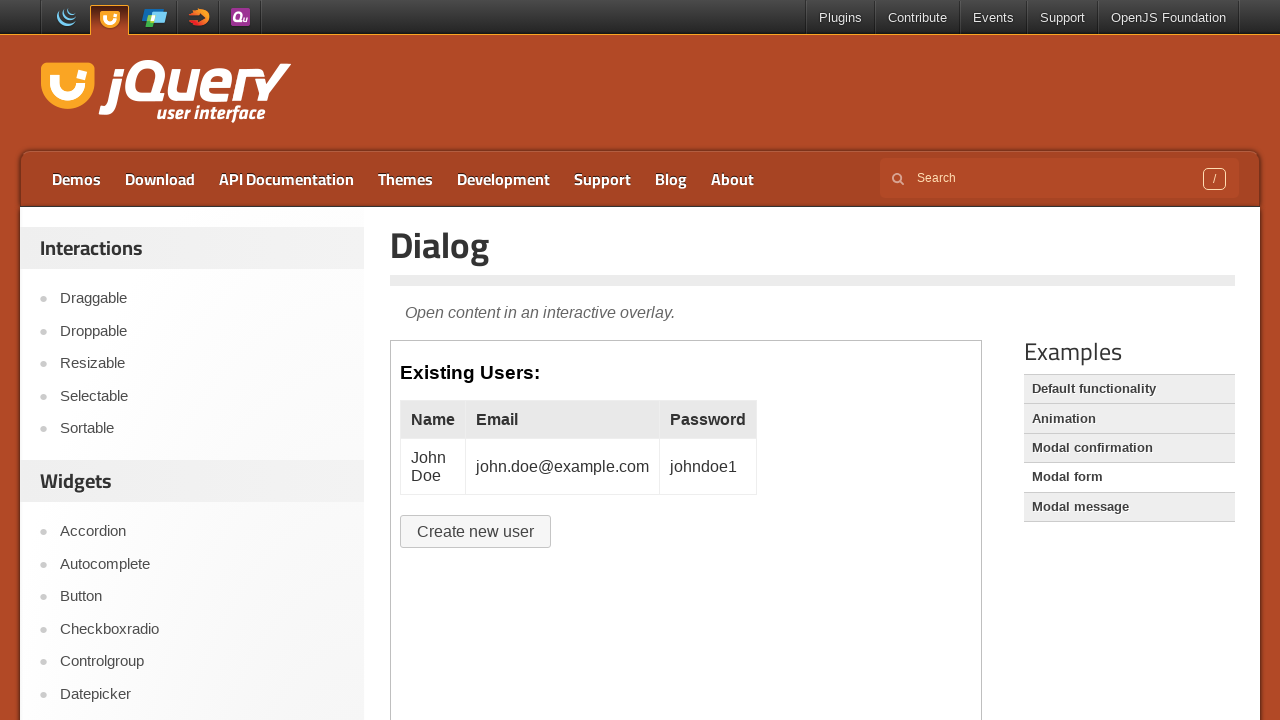

Clicked create account button to open modal form at (476, 532) on #content >> iframe >> internal:control=enter-frame >> #create-user
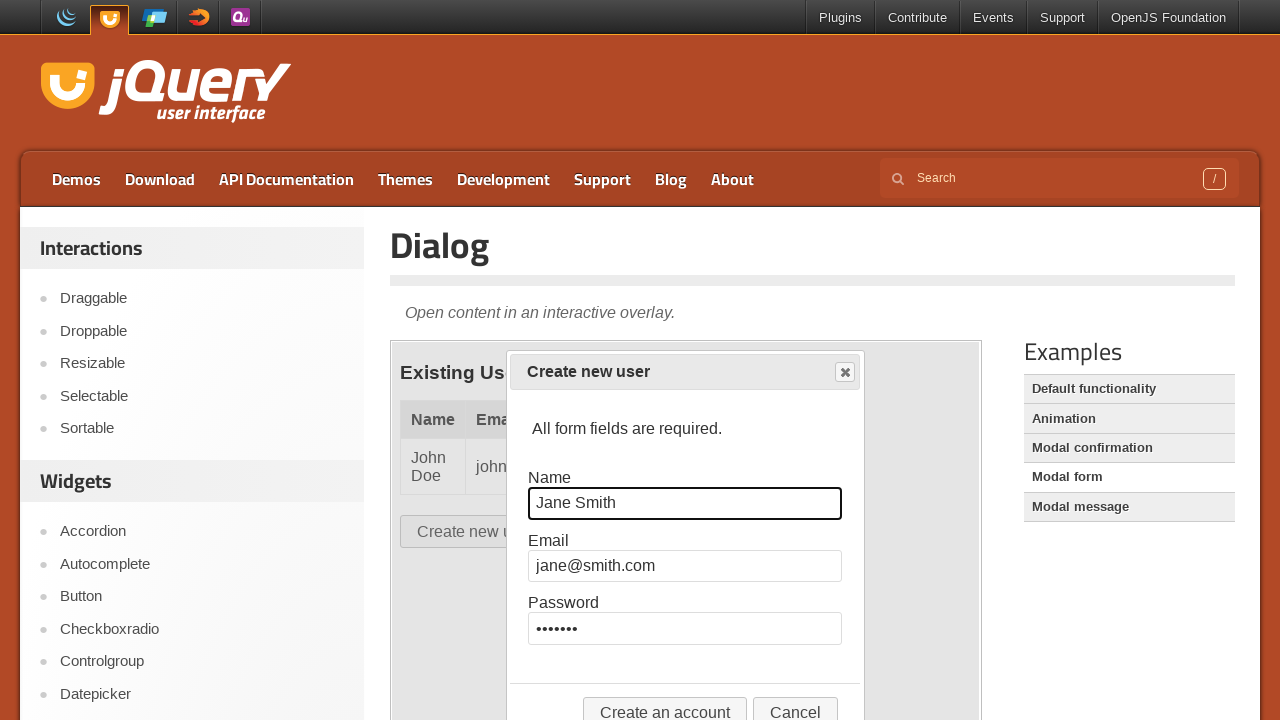

Filled name field with 'Guido van Rossum' on #content >> iframe >> internal:control=enter-frame >> #name
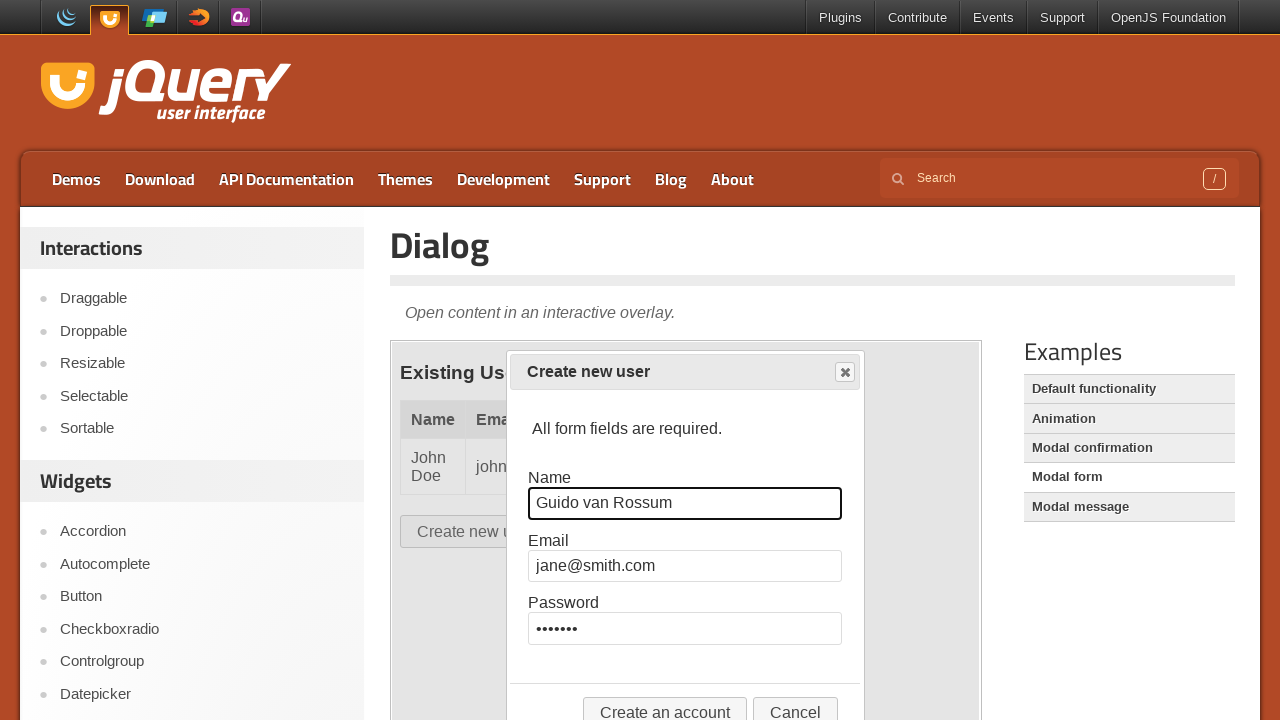

Filled email field with 'guido.rossum@python.org' on #content >> iframe >> internal:control=enter-frame >> #email
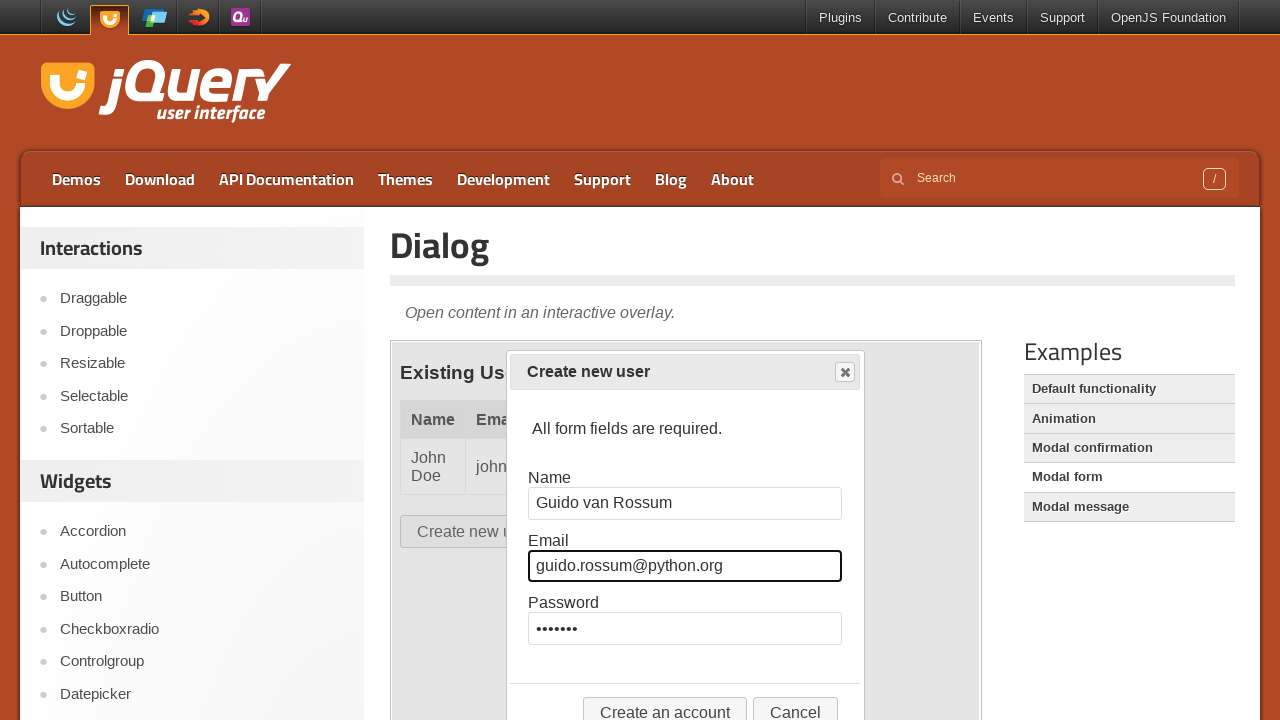

Filled password field with secure password on #content >> iframe >> internal:control=enter-frame >> #password
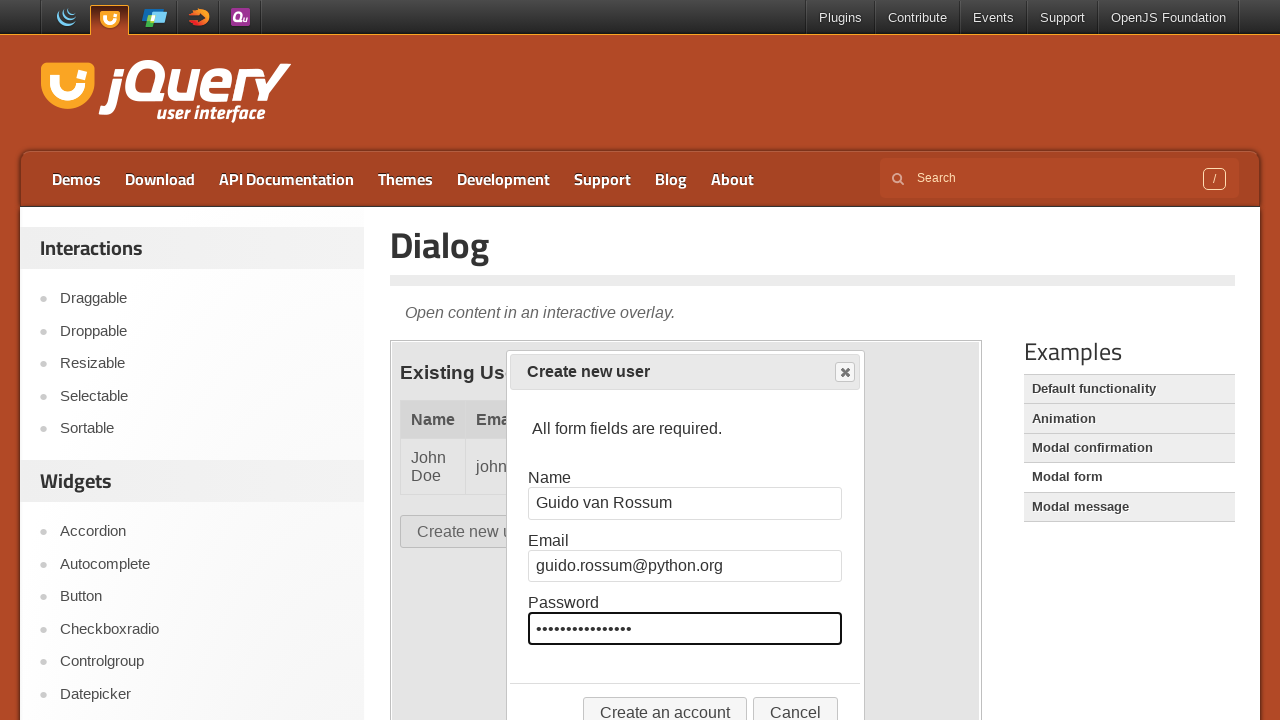

Clicked create button to submit modal form at (665, 704) on #content >> iframe >> internal:control=enter-frame >> div.ui-dialog-buttonset bu
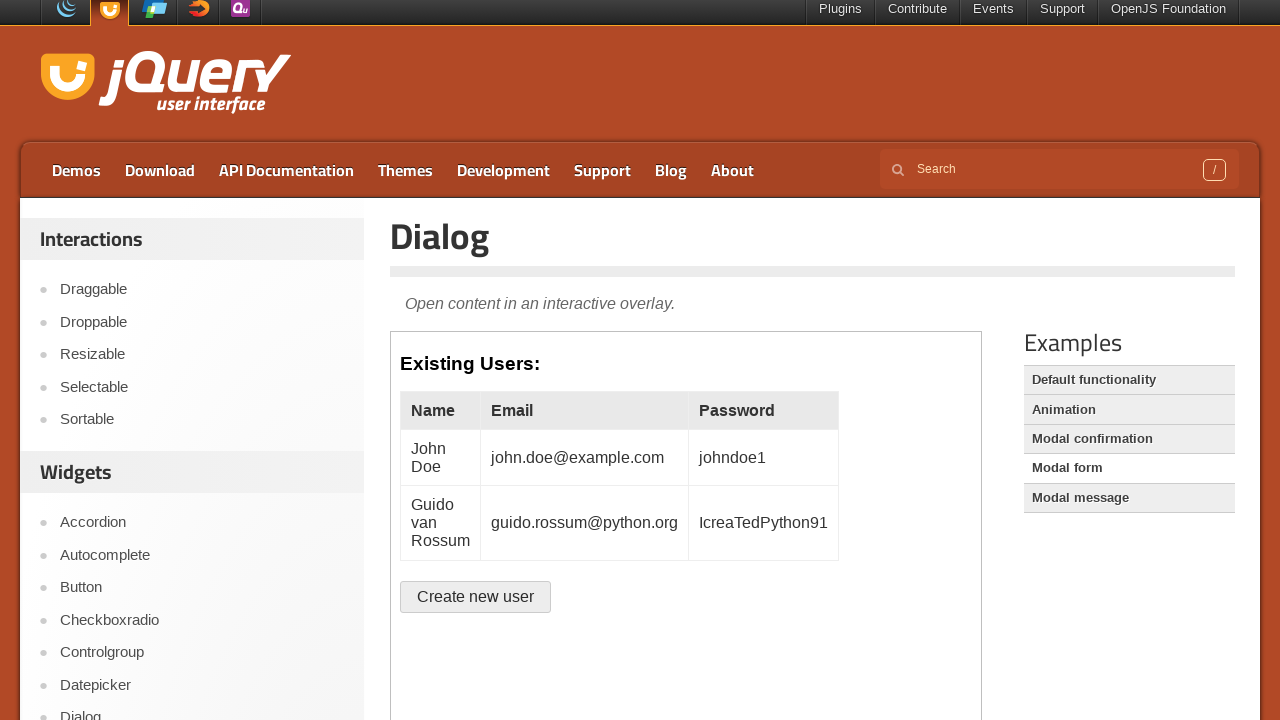

Set up dialog handler to accept alerts
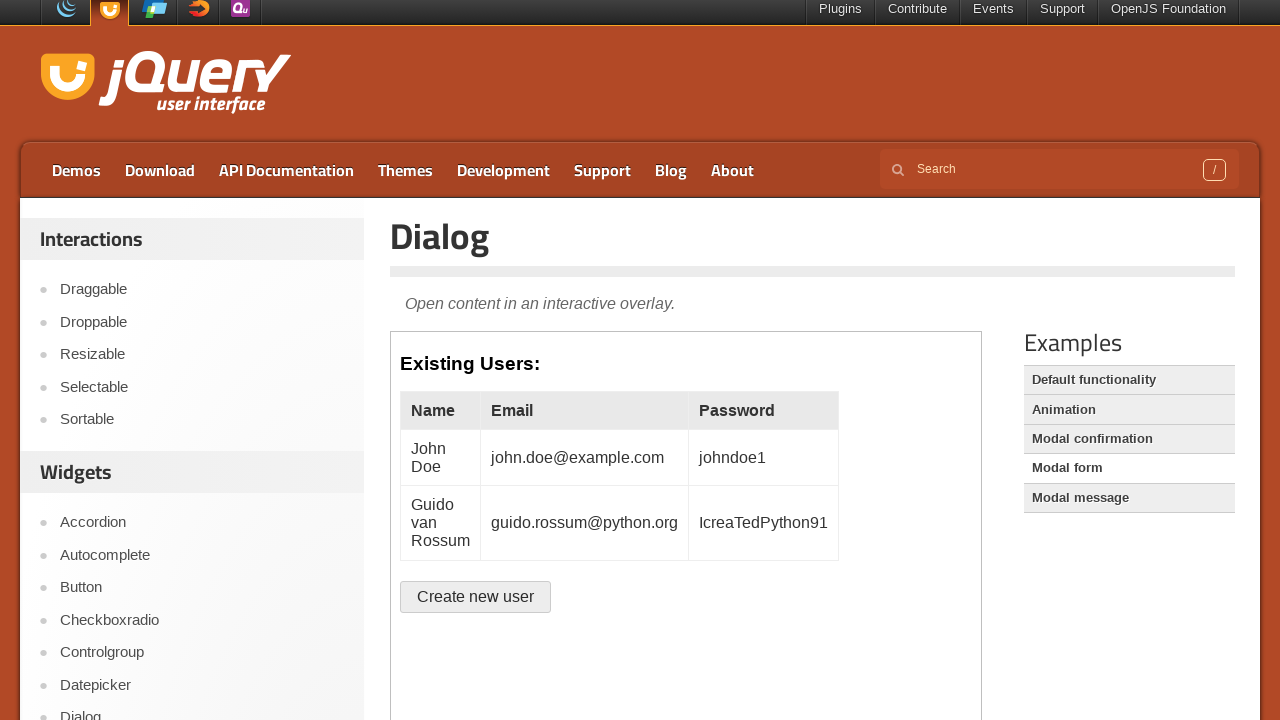

Triggered alert confirmation for successful account creation
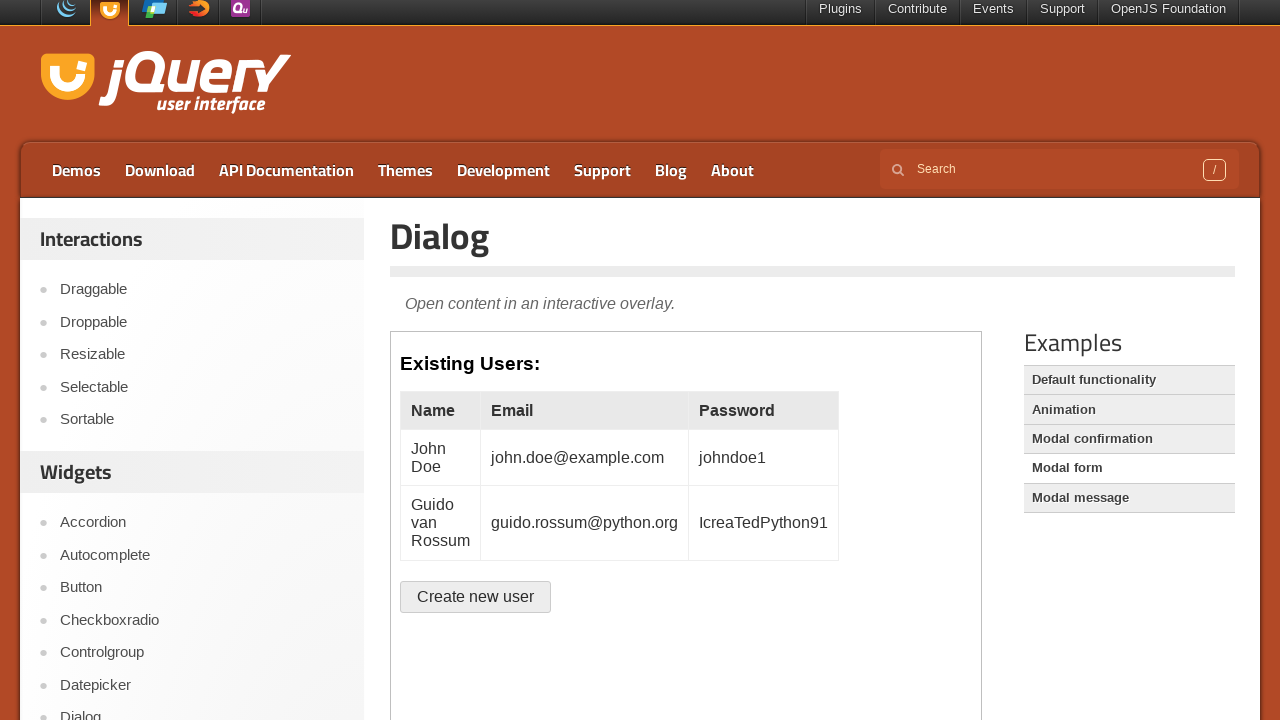

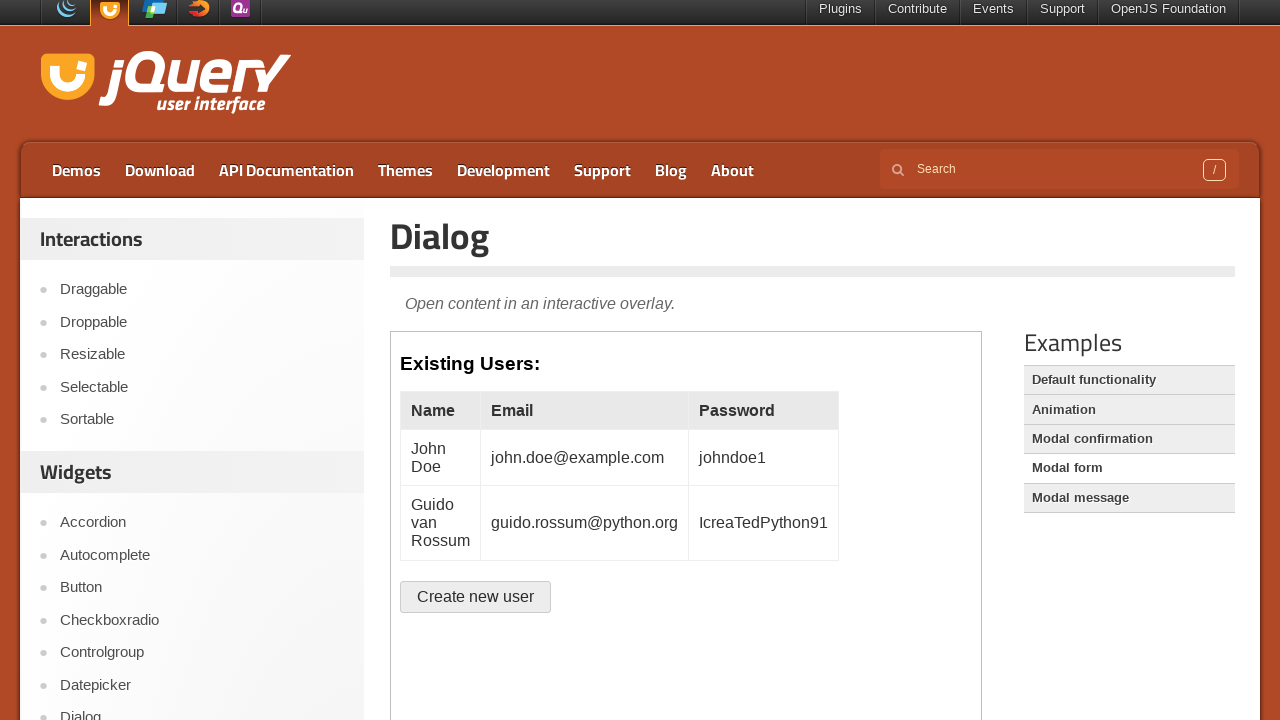